Clicks on the References navigation button on W3Schools

Starting URL: https://www.w3schools.com/

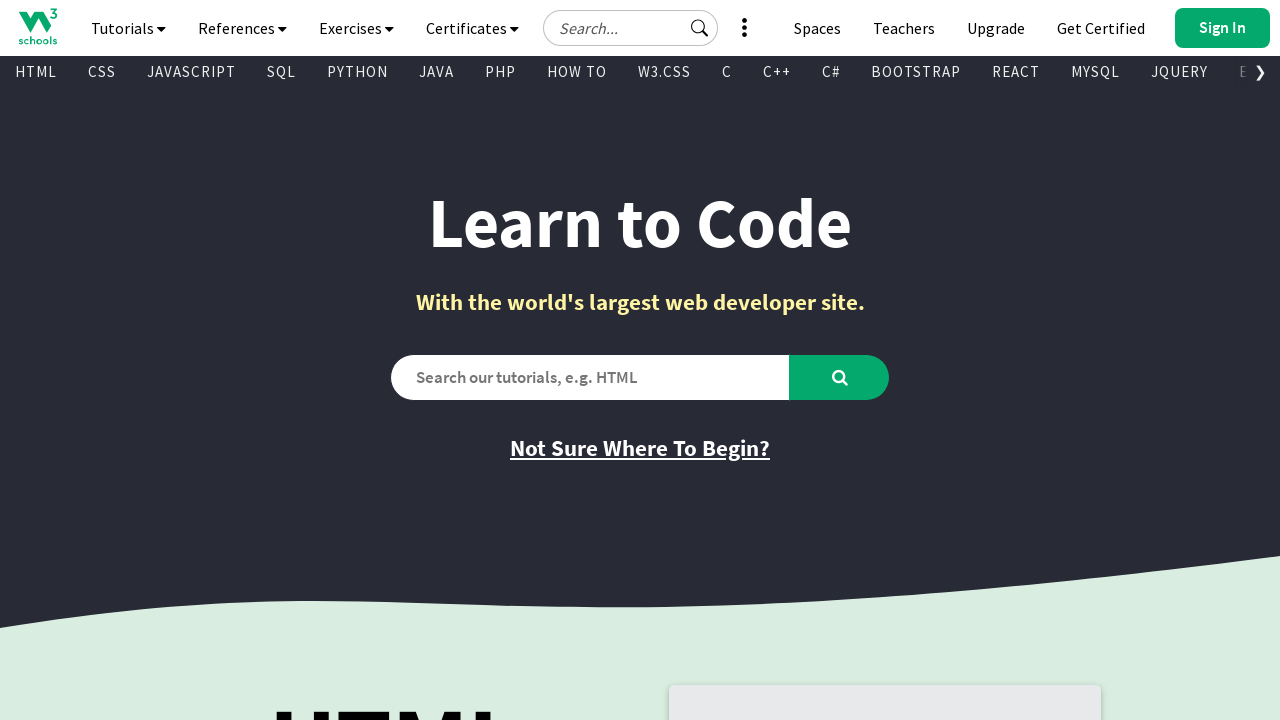

Clicked on the References navigation button at (242, 28) on #navbtn_references
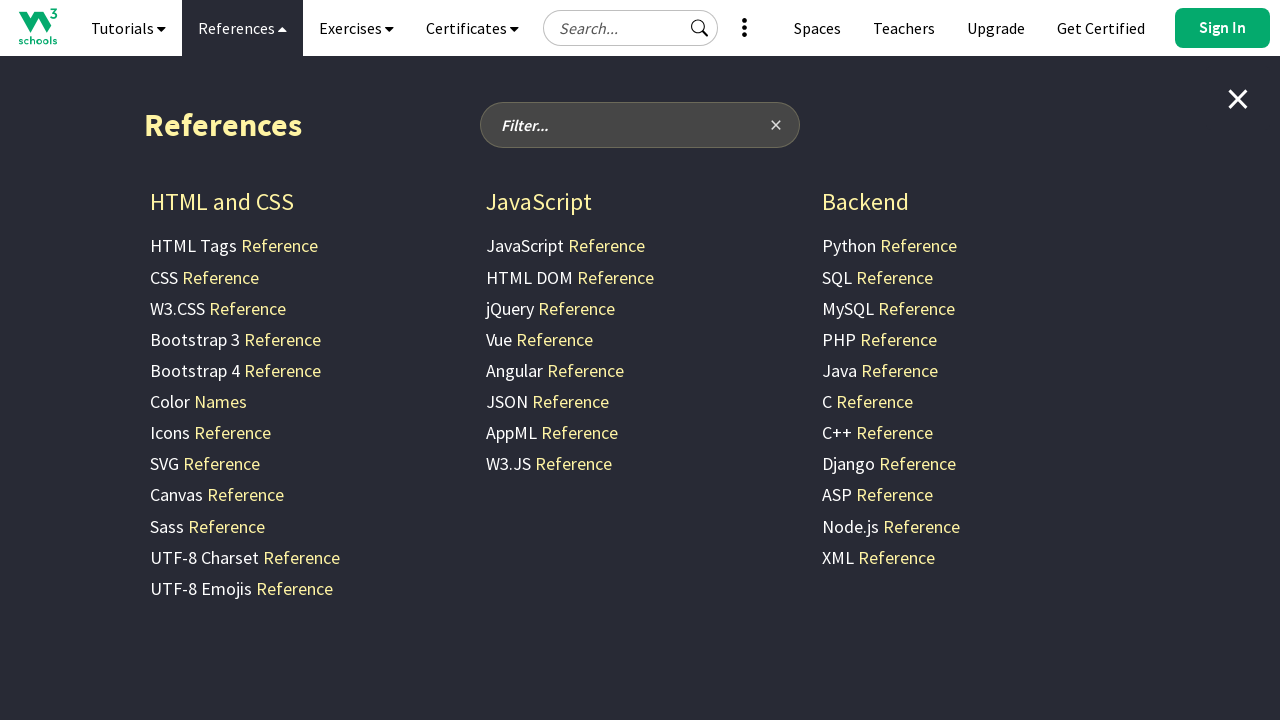

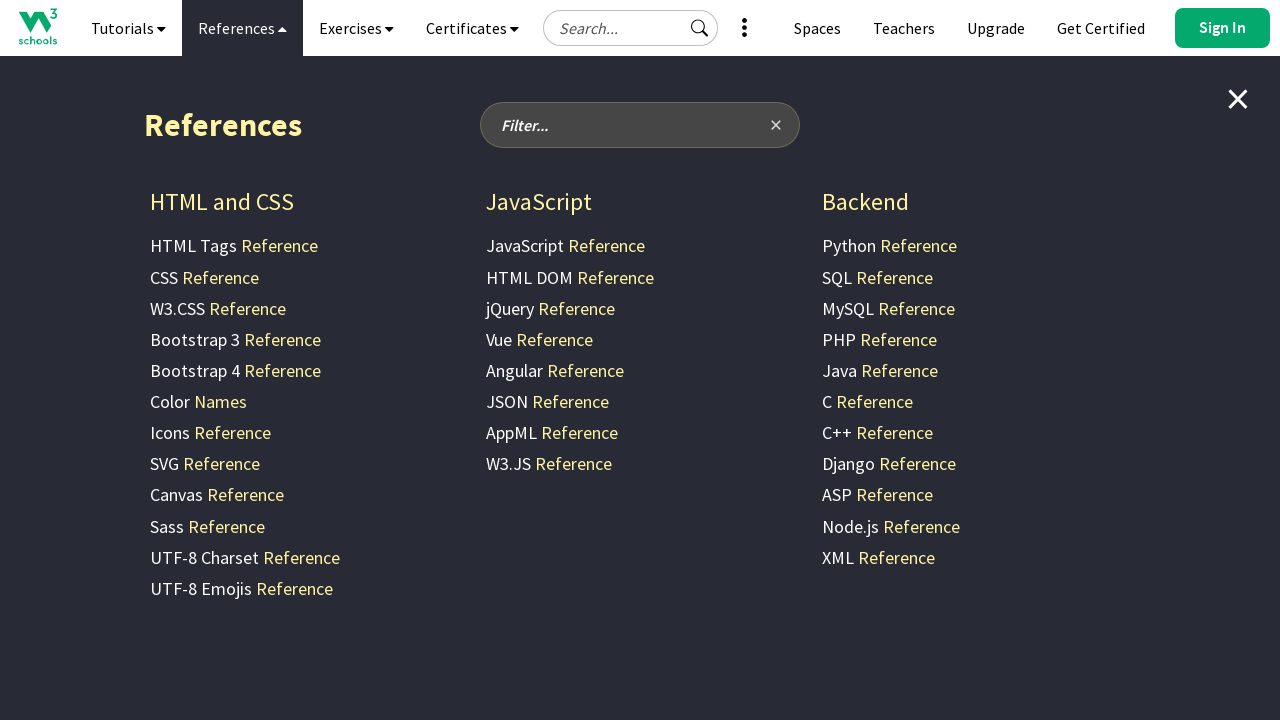